Tests dropdown selection functionality by selecting options using different methods (index, value, and visible text)

Starting URL: https://www.hyrtutorials.com/p/html-dropdown-elements-practice.html

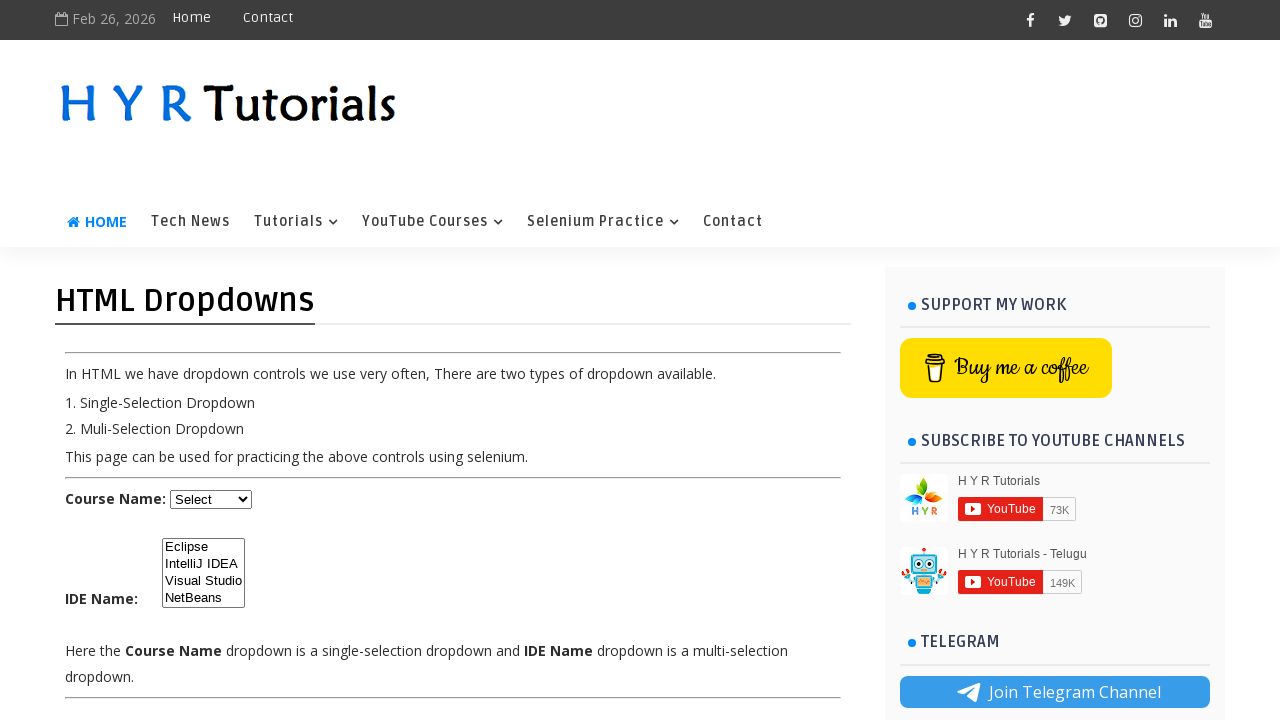

Located the course dropdown element
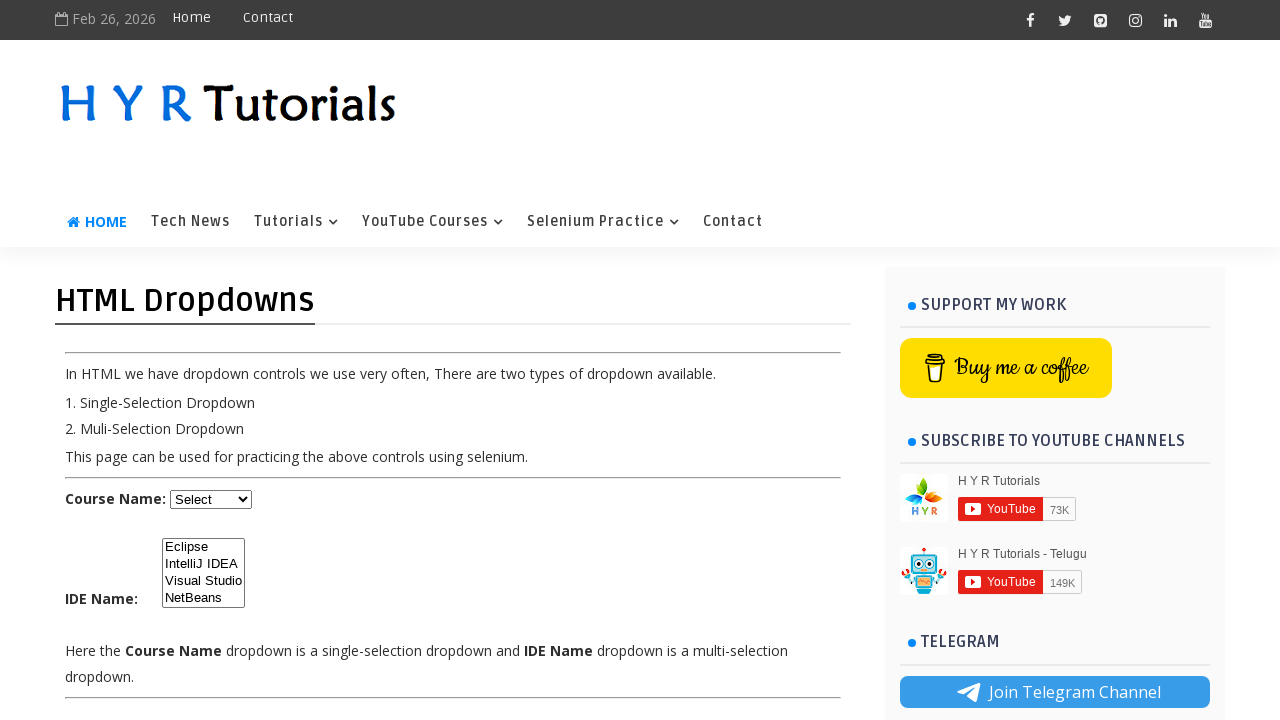

Selected dropdown option by index 1 on #course
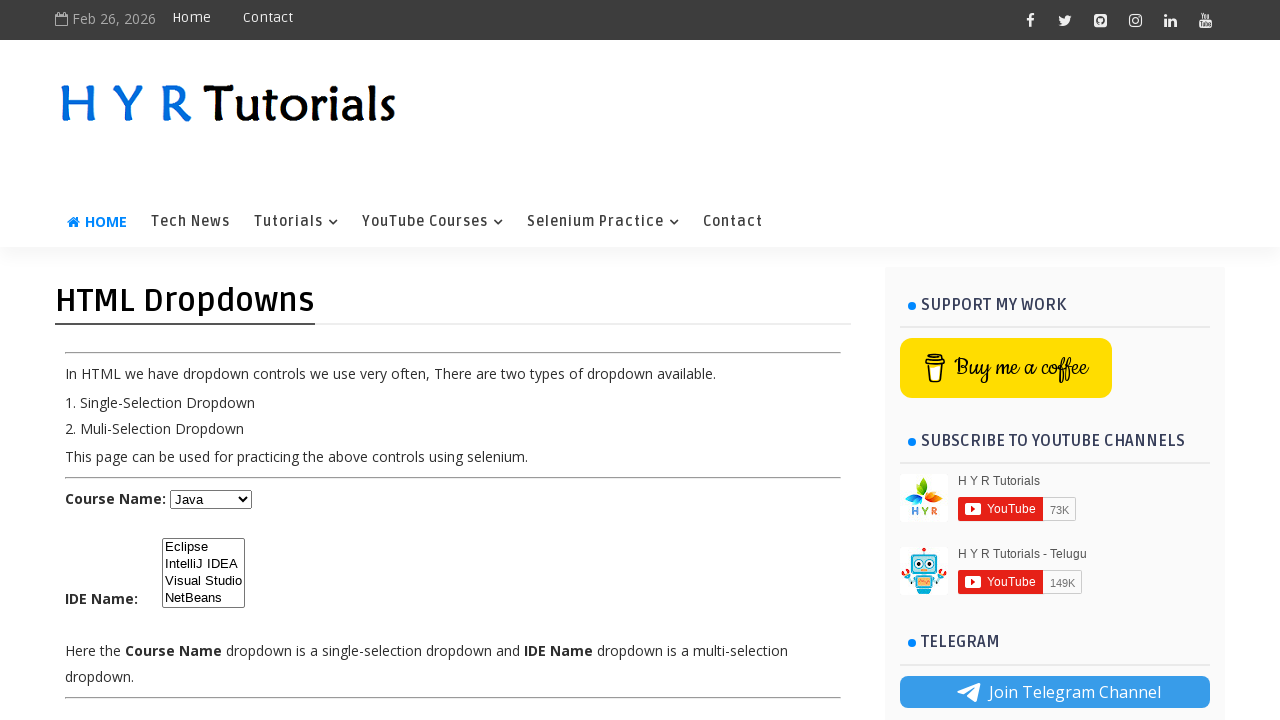

Selected dropdown option by value 'net' on #course
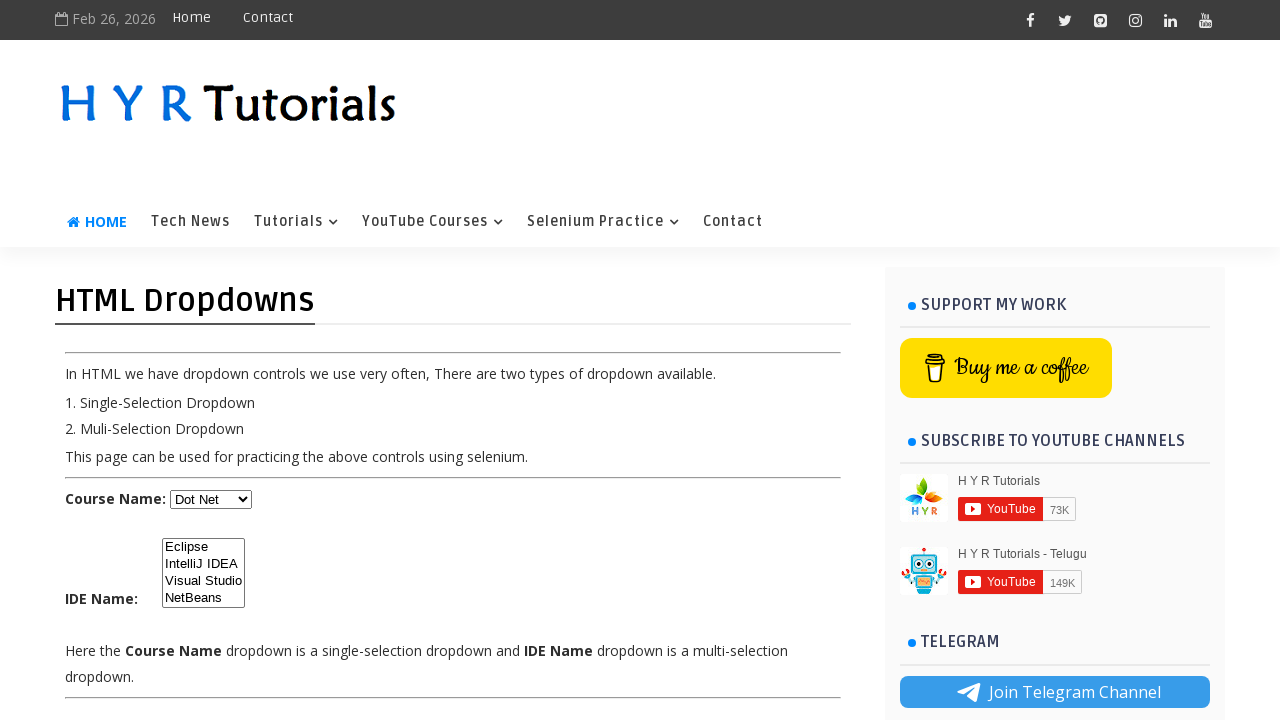

Selected dropdown option by visible text 'Python' on #course
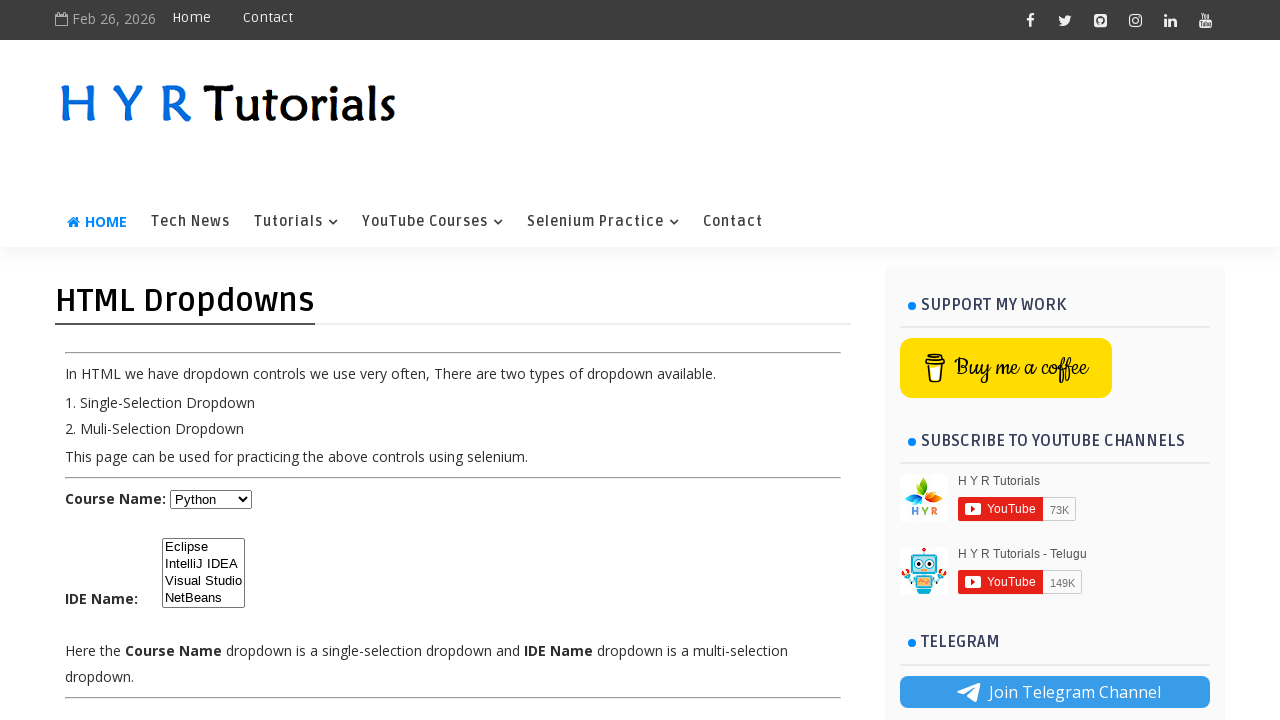

Verified selected option text: Python
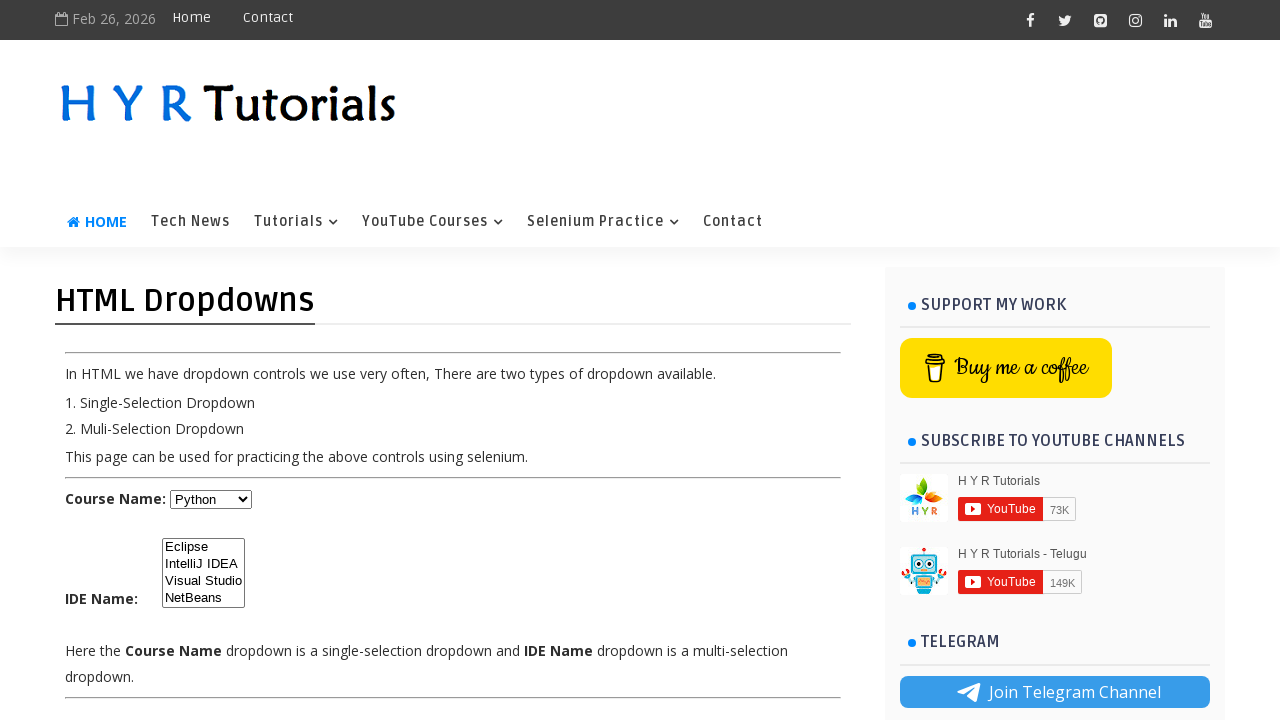

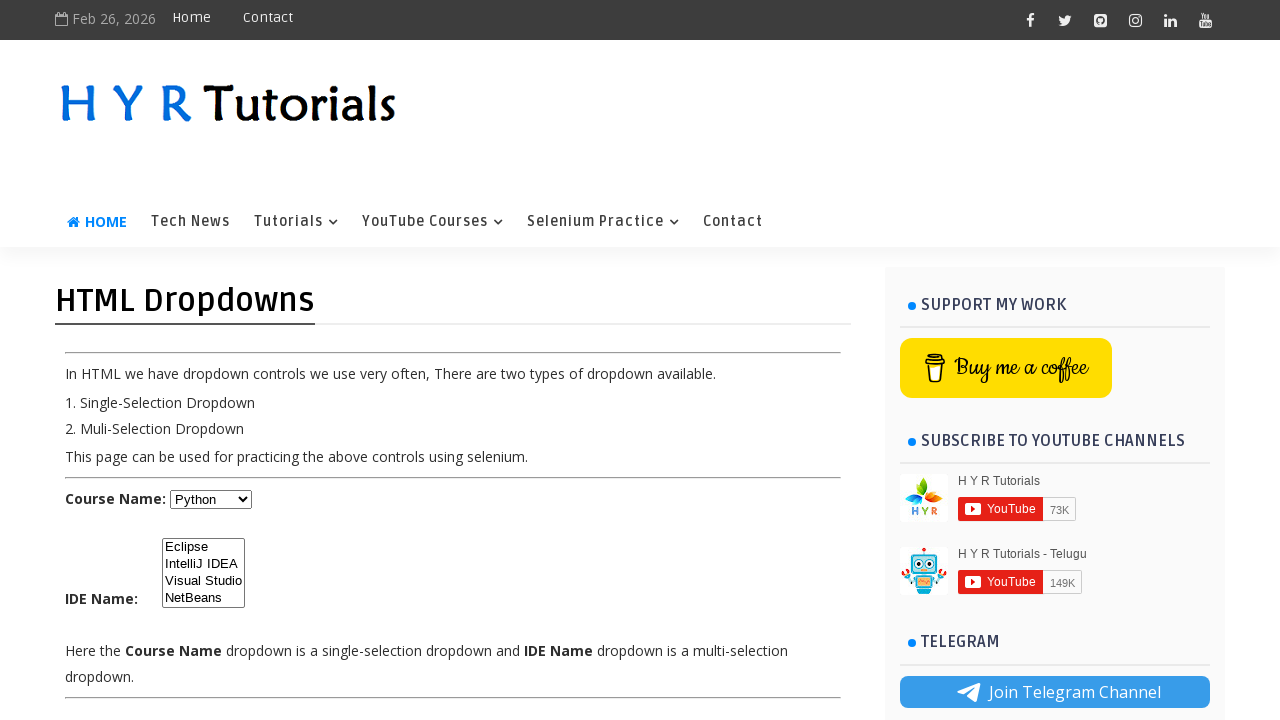